Tests nested frames by navigating to the Frames page, then Nested Frames, and verifying the top-right frame contains "RIGHT" text

Starting URL: https://the-internet.herokuapp.com/

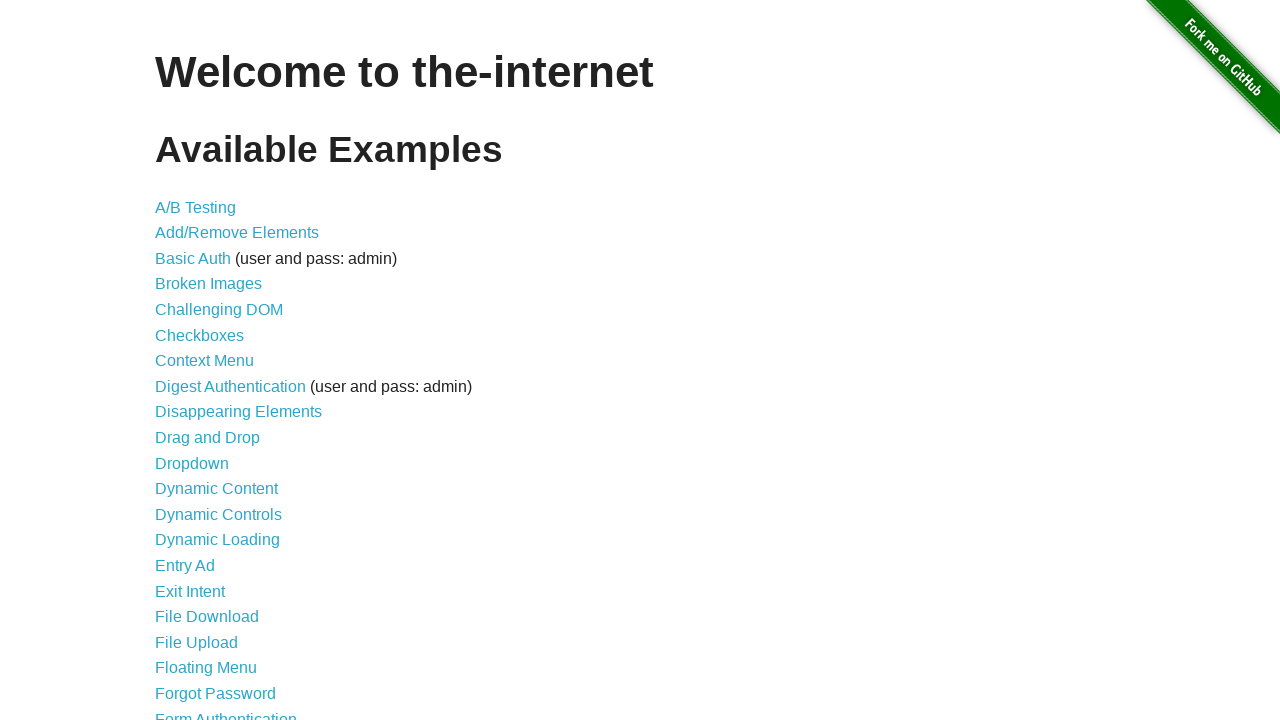

Clicked on Frames link from homepage at (182, 361) on a:has-text('Frames')
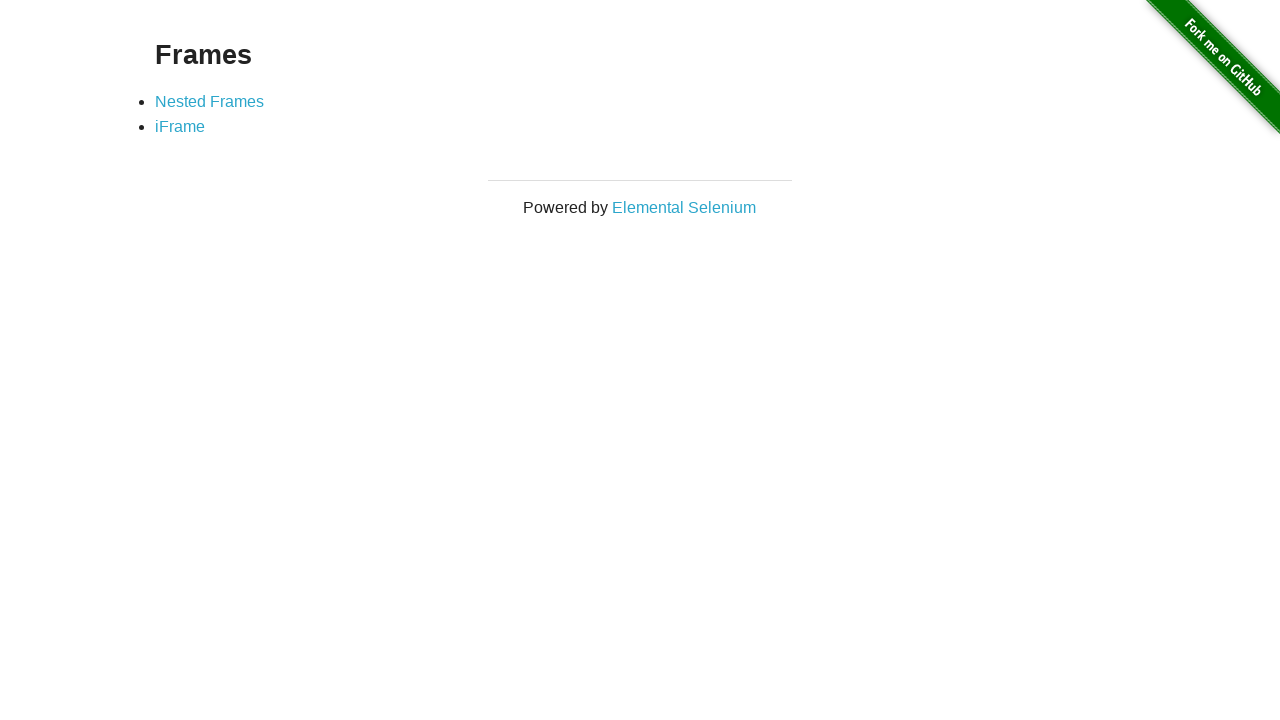

Clicked on Nested Frames link at (210, 101) on a:has-text('Nested Frames')
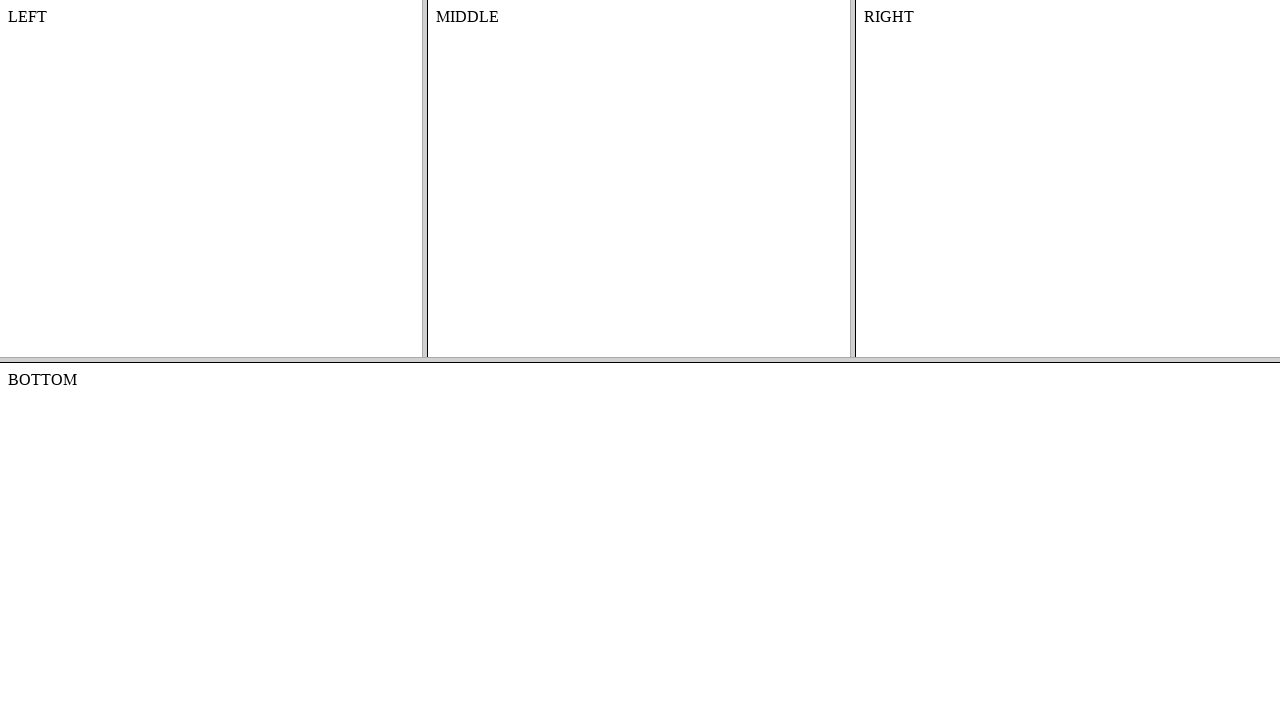

Located top frameset
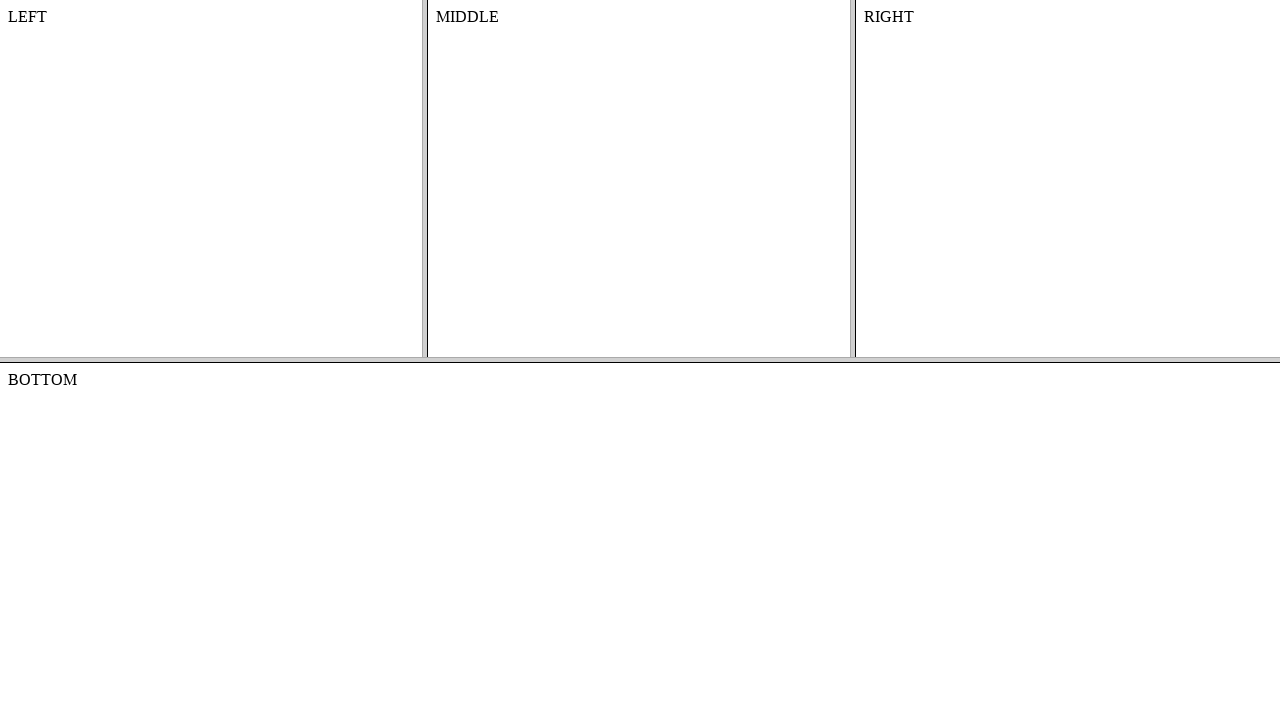

Located right frame within top frameset
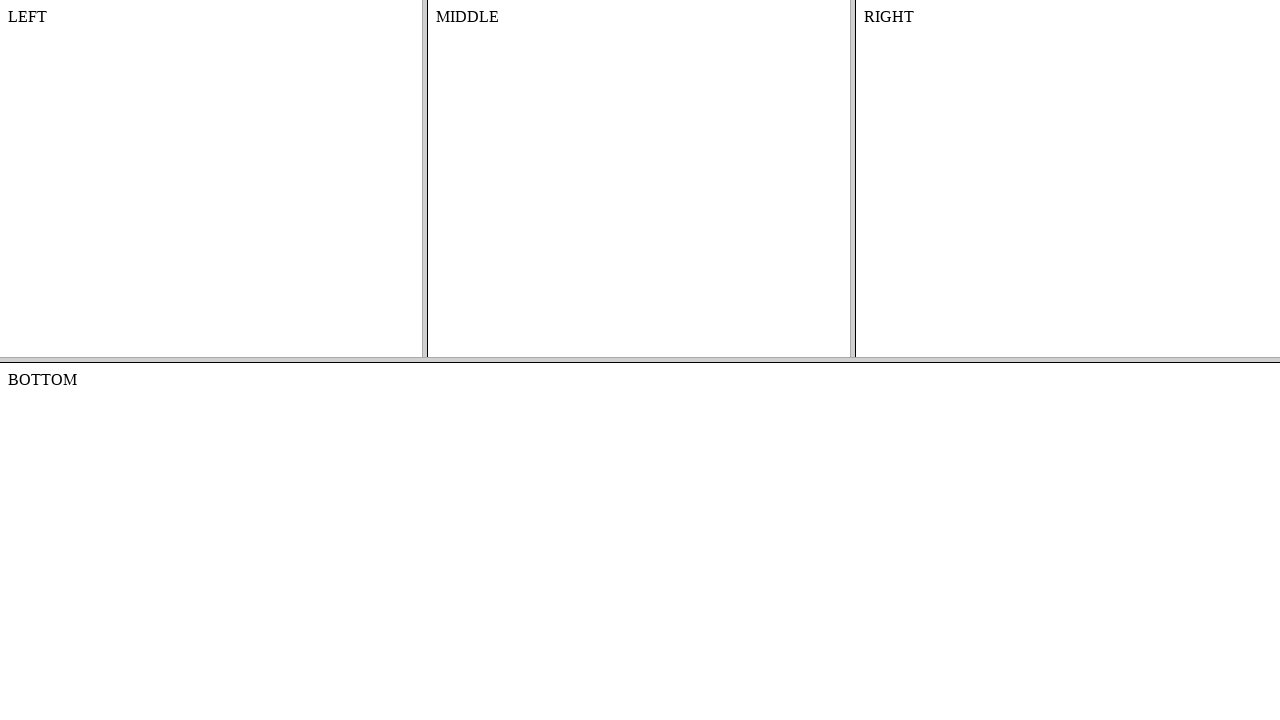

Retrieved text content from right frame body
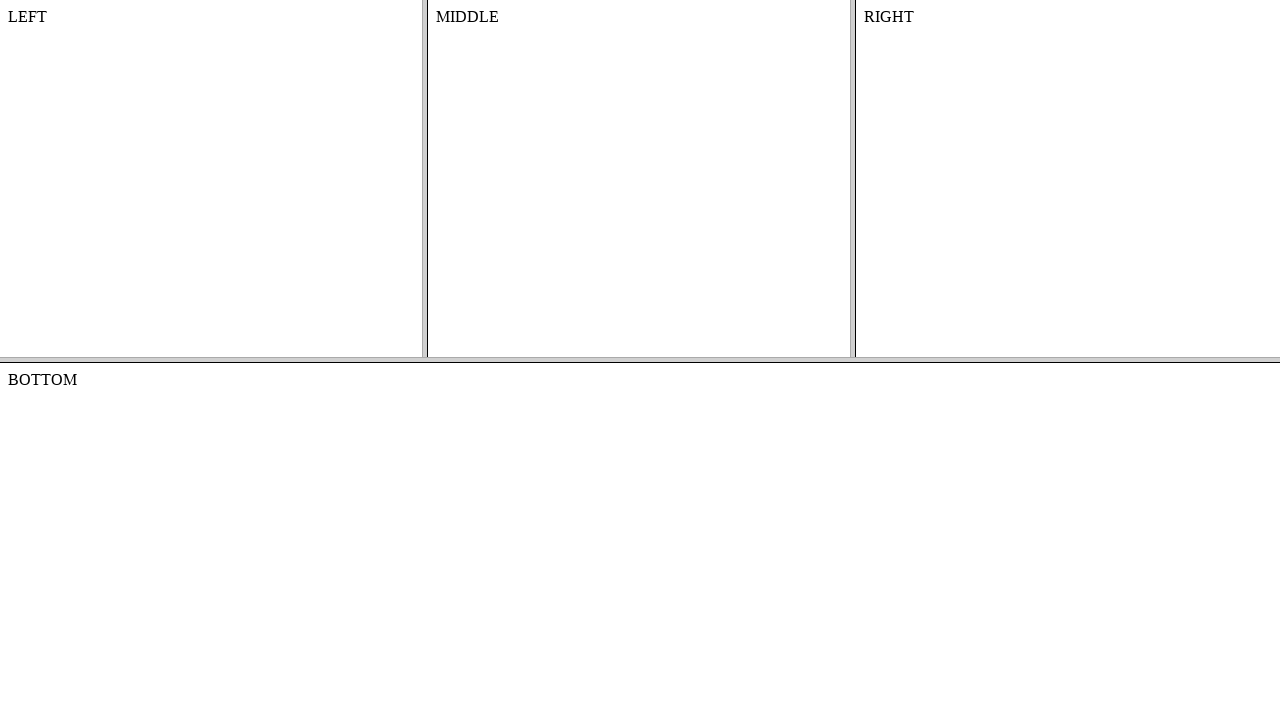

Verified right frame contains 'RIGHT' text
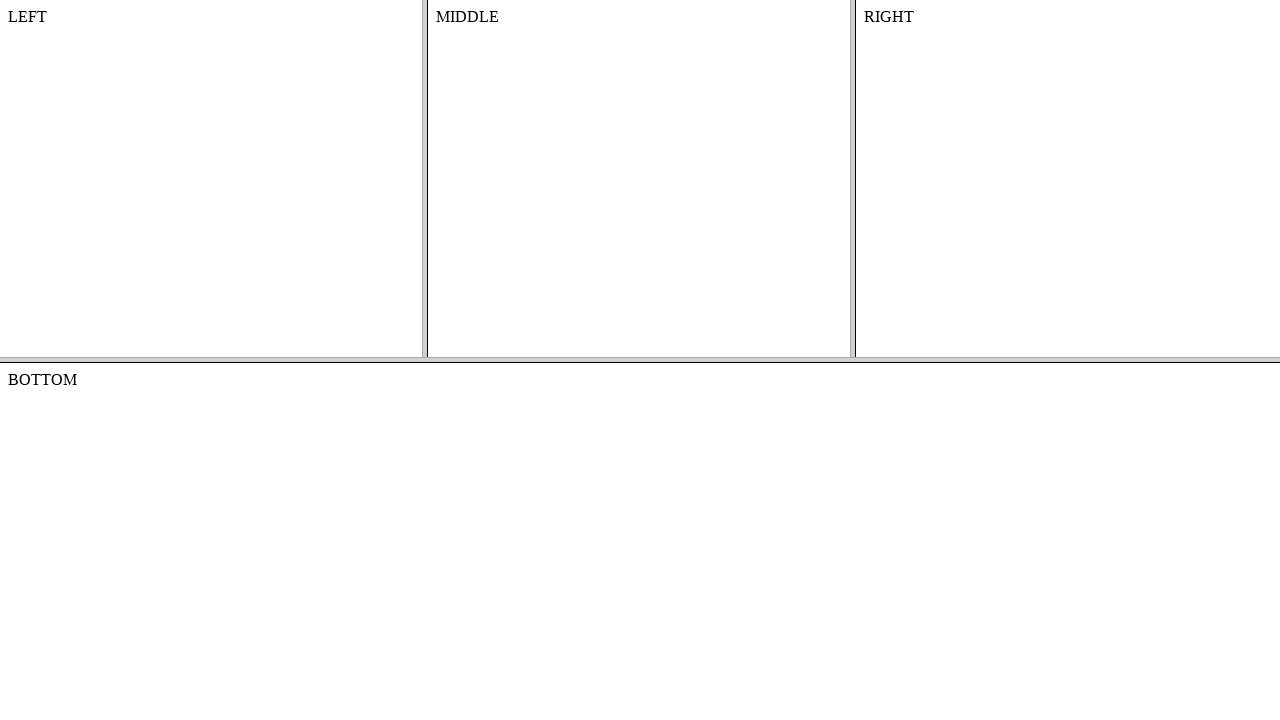

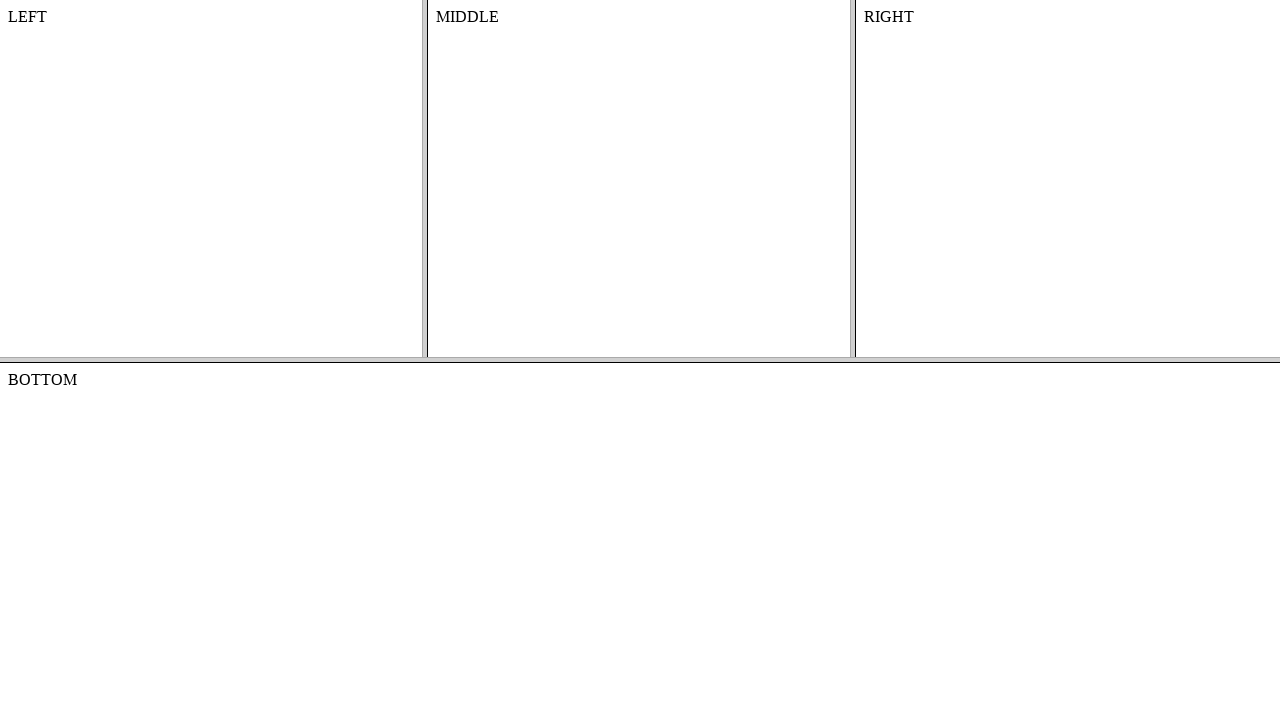